Tests dynamic content loading by clicking a Start button and waiting for a "Hello World!" header to appear after an asynchronous load

Starting URL: https://the-internet.herokuapp.com/dynamic_loading/2

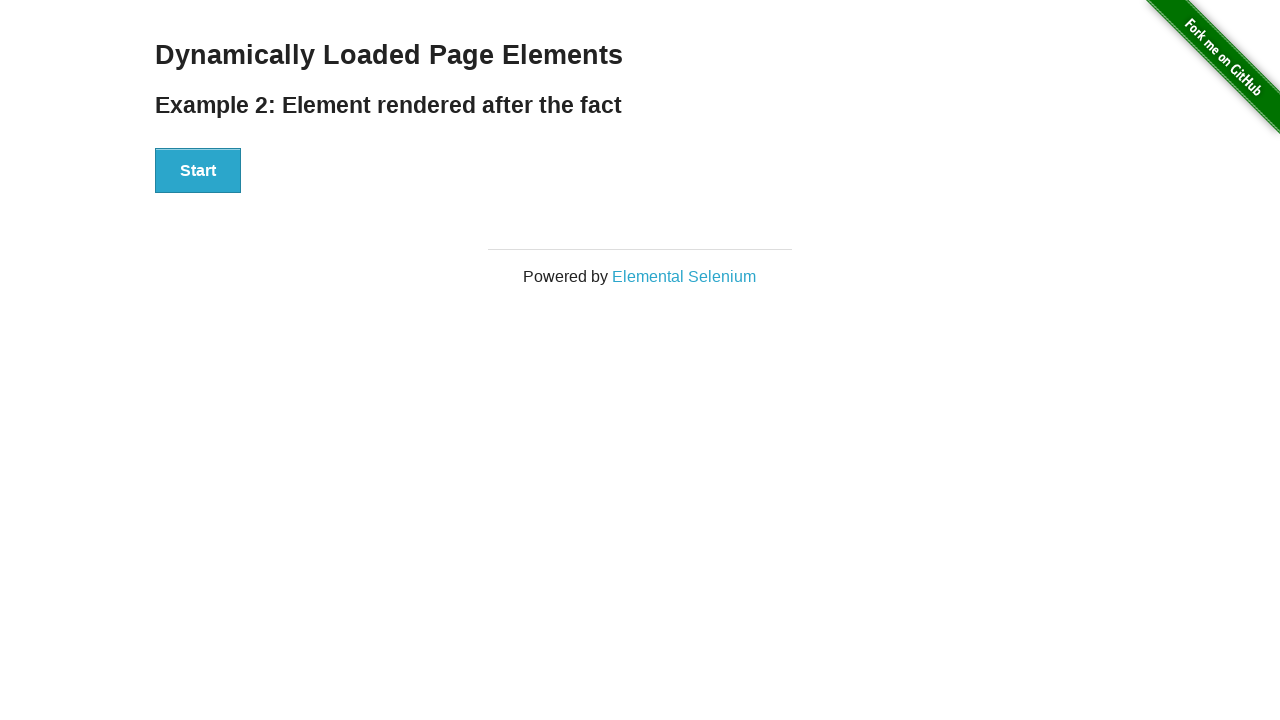

Navigated to dynamic loading page
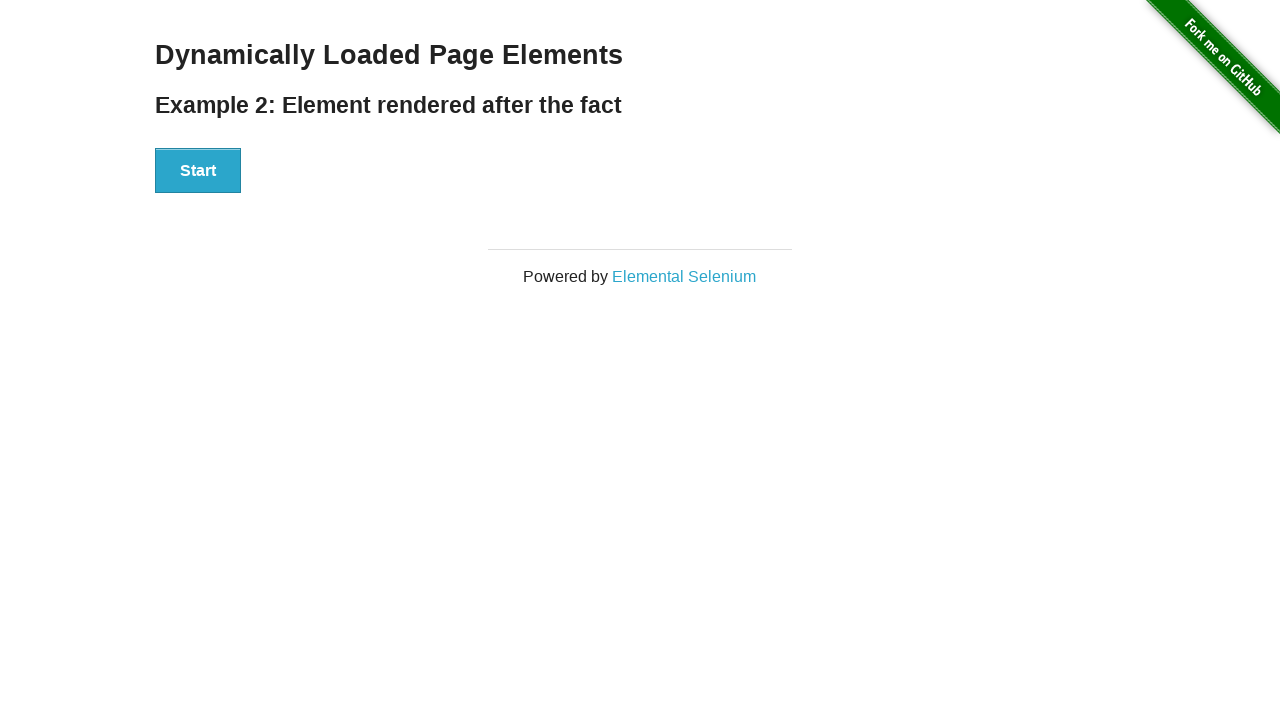

Clicked Start button to trigger asynchronous content loading at (198, 171) on xpath=//button[text()='Start']
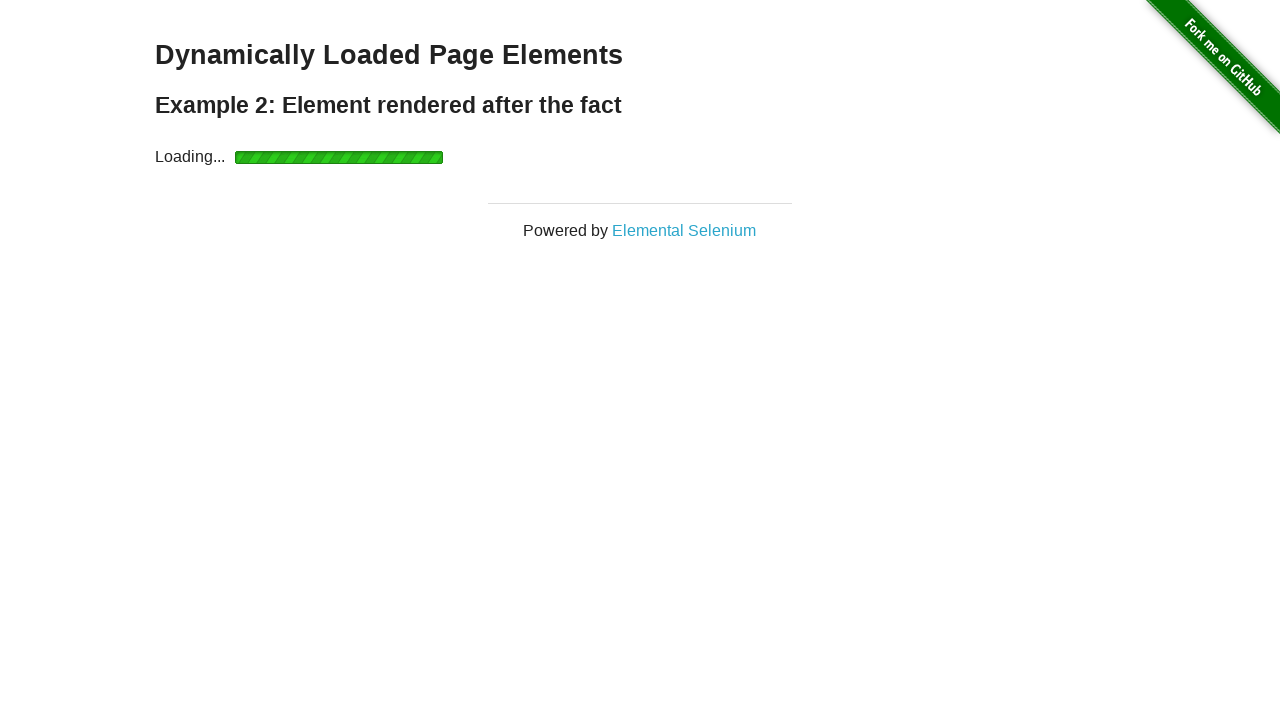

Waited for and confirmed 'Hello World!' header appeared after dynamic load
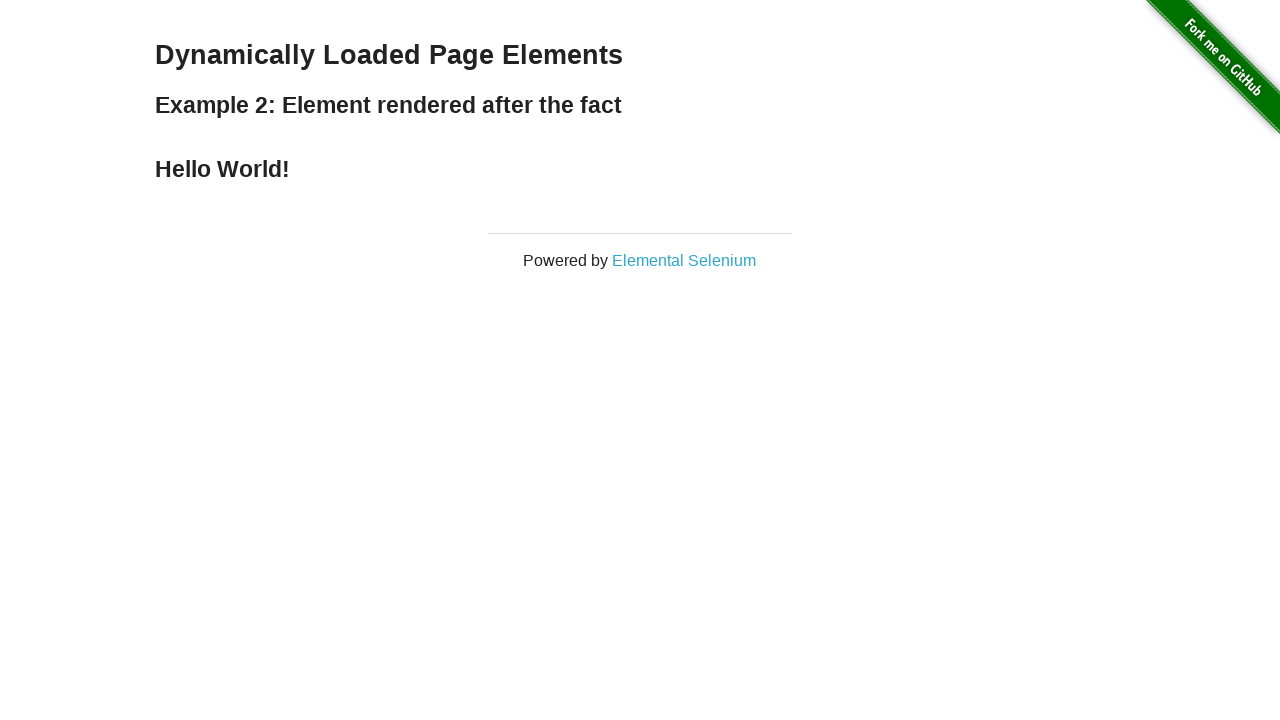

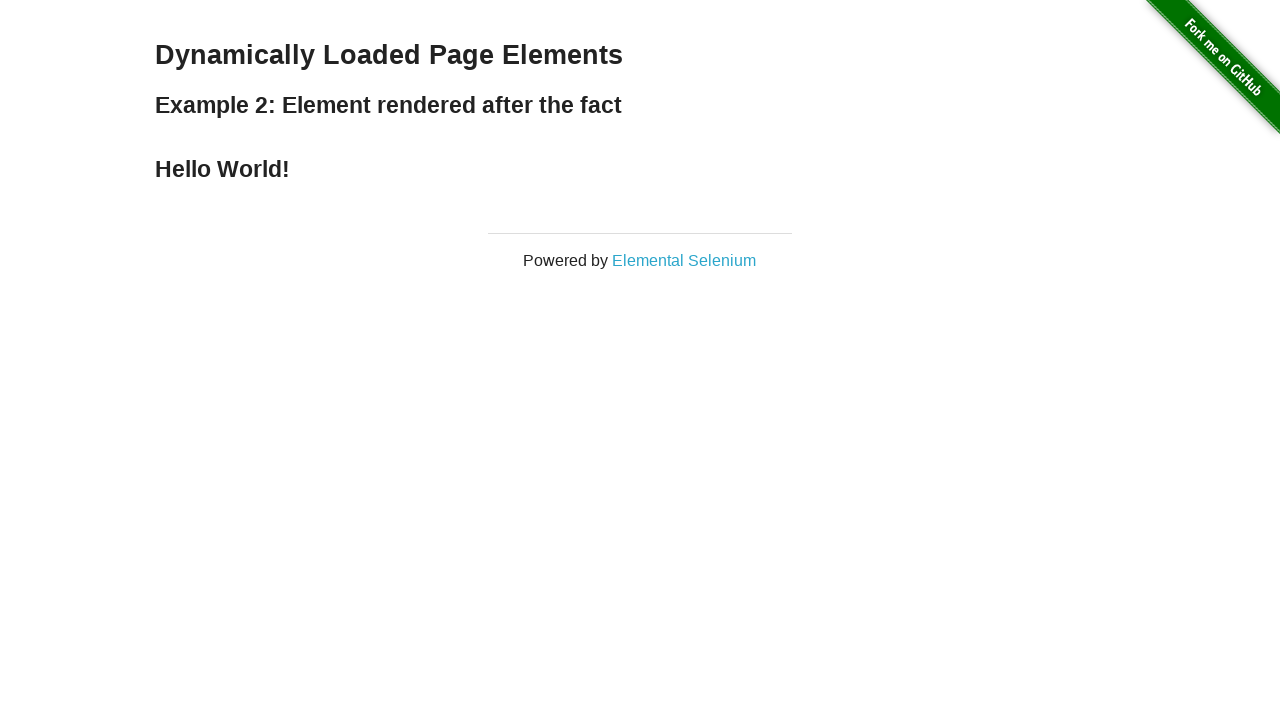